Fills out a Google Form by entering an Ethereum wallet address and email into the form fields, then clicks the submit button.

Starting URL: https://docs.google.com/forms/d/e/1FAIpQLScyC2izxDvE9WSSdY8eLFIus-kedcdQrdW9UB4LCL0ku6JmjQ/viewform

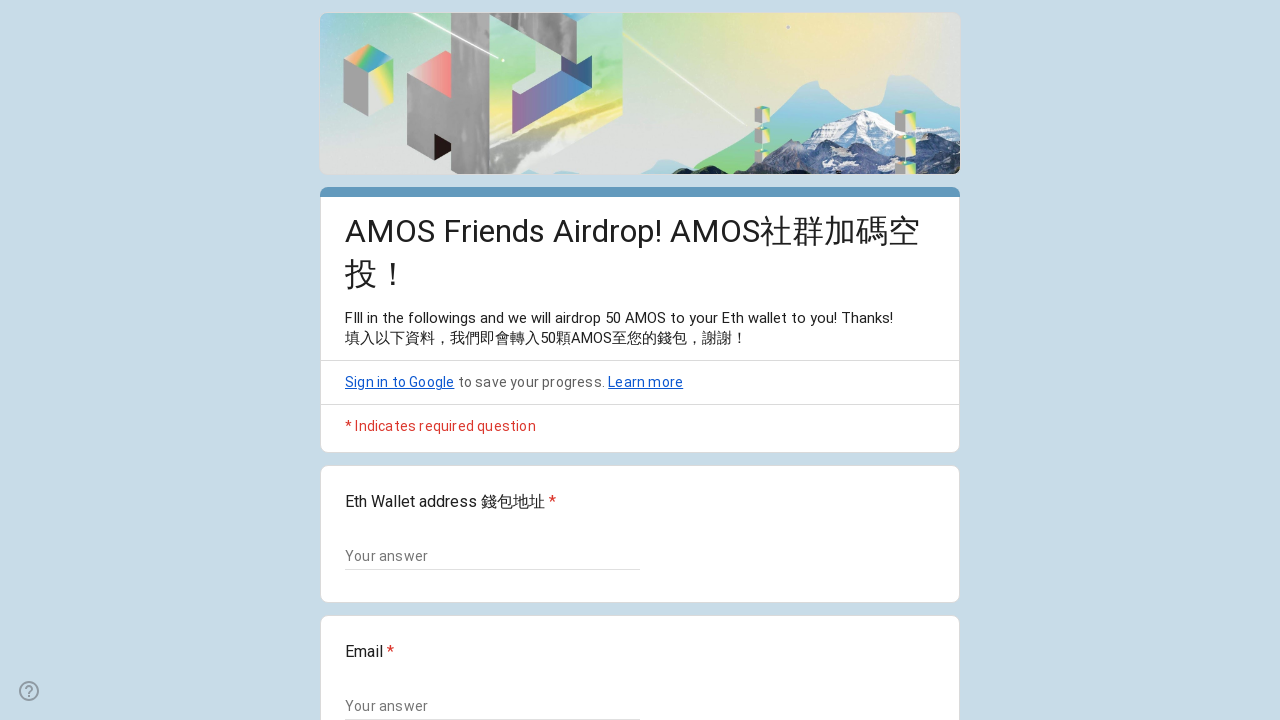

Waited for Google Form to load
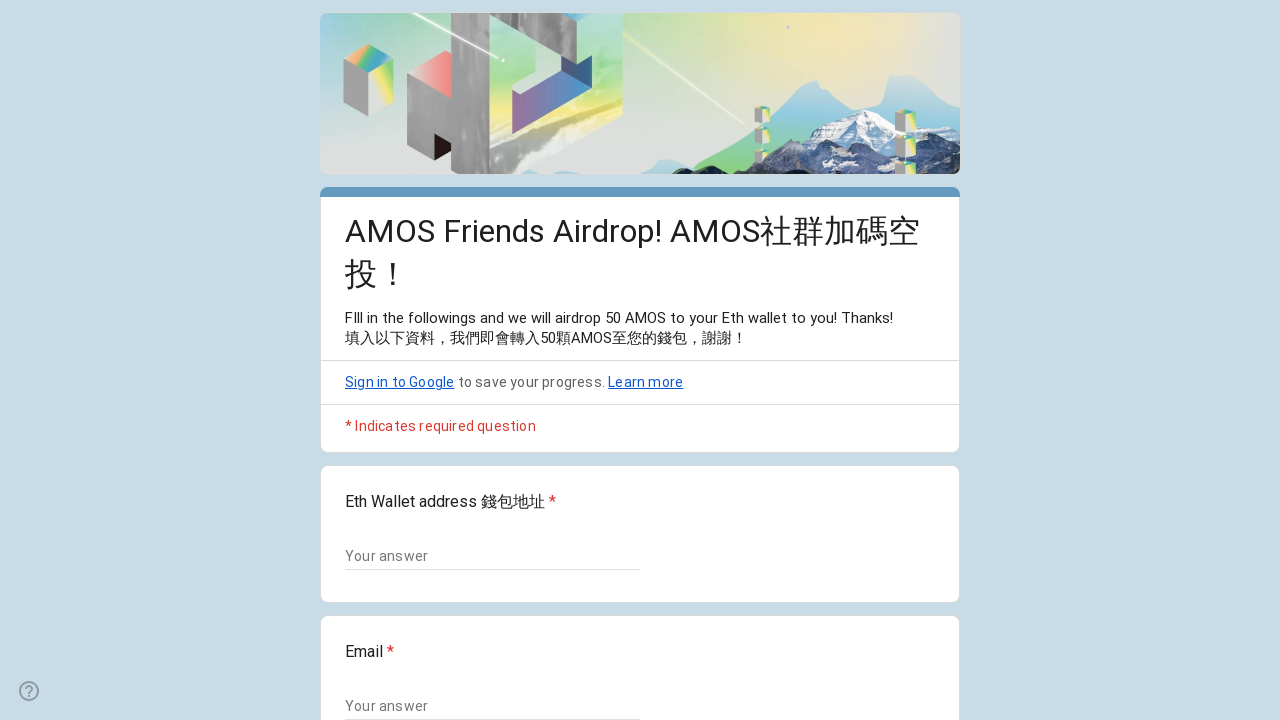

Clicked the form submit button at (369, 533) on div[role='button'] span
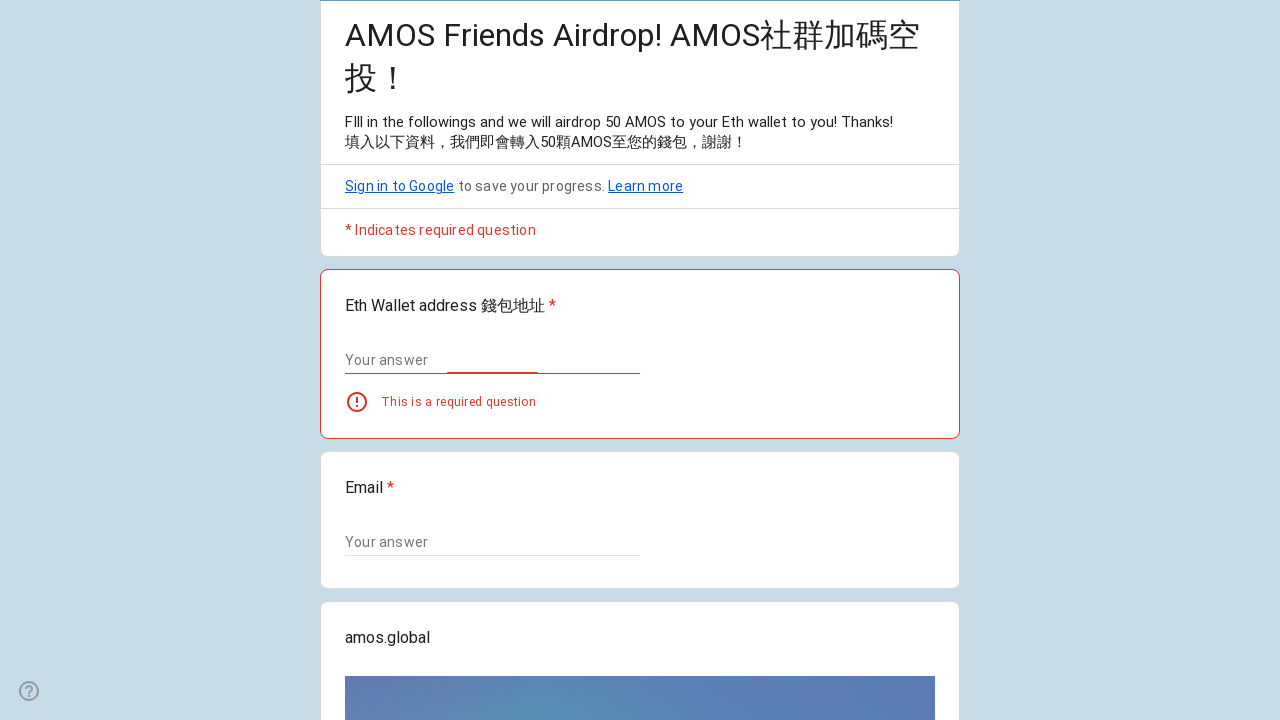

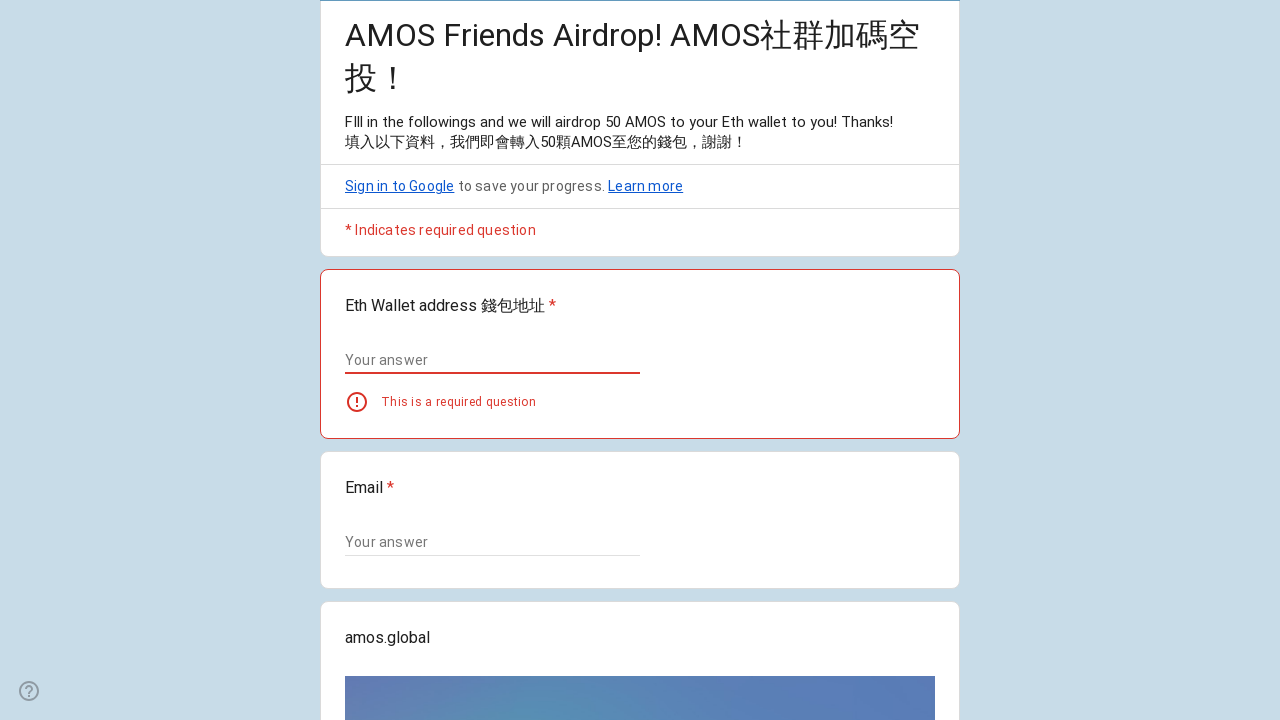